Navigates to the APSRTC (Andhra Pradesh State Road Transport Corporation) online bus booking website and clicks the search button using JavaScript execution.

Starting URL: https://www.apsrtconline.in/oprs-web/

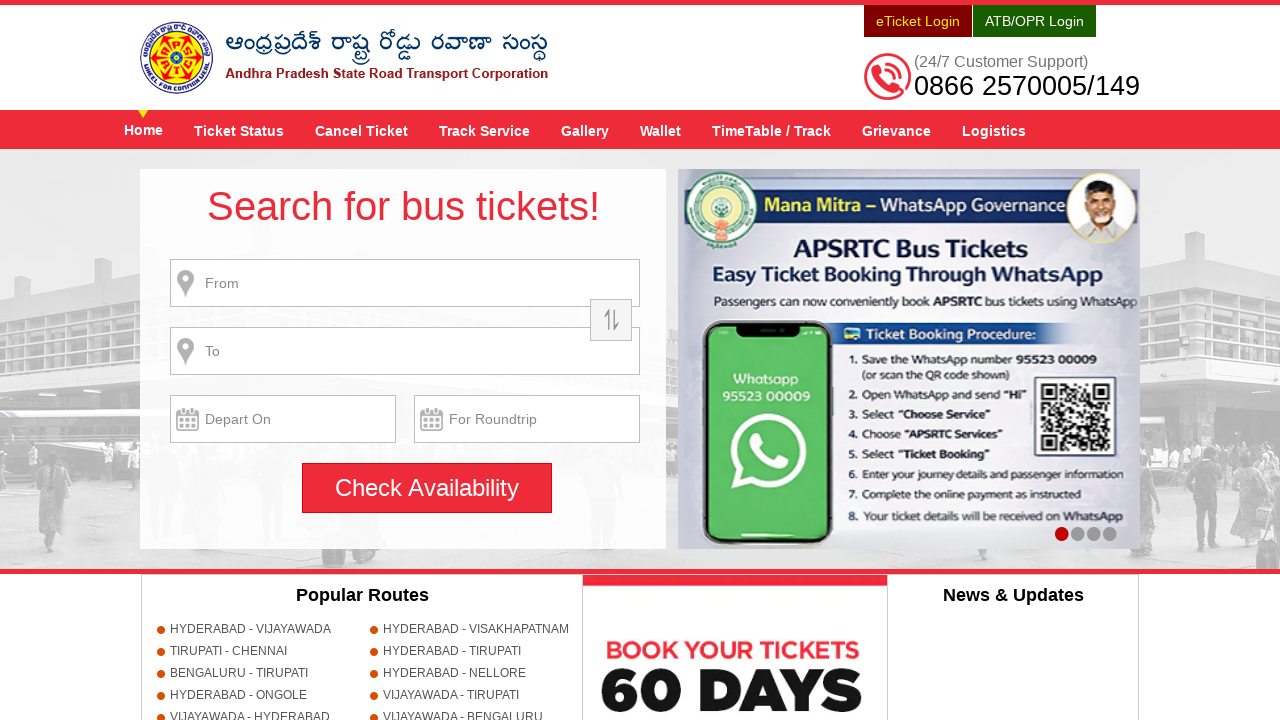

Evaluated JavaScript to get search button element by ID
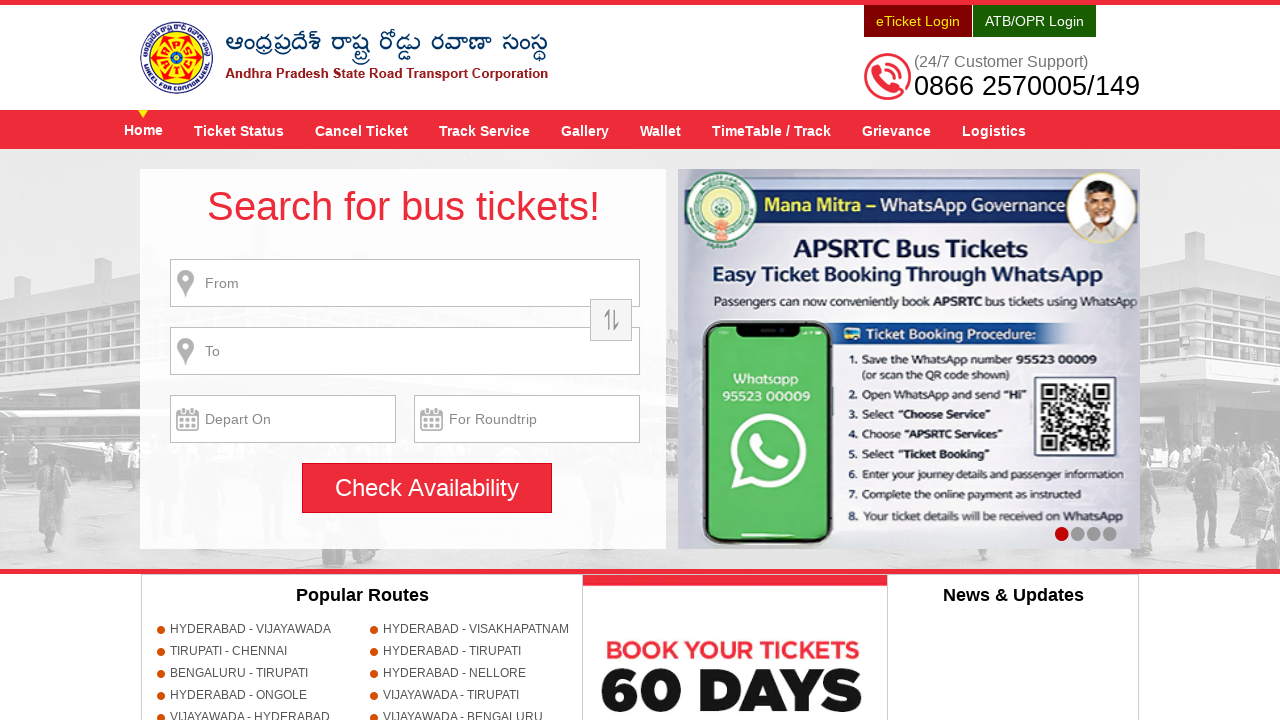

Located search button element using CSS selector #searchBtn
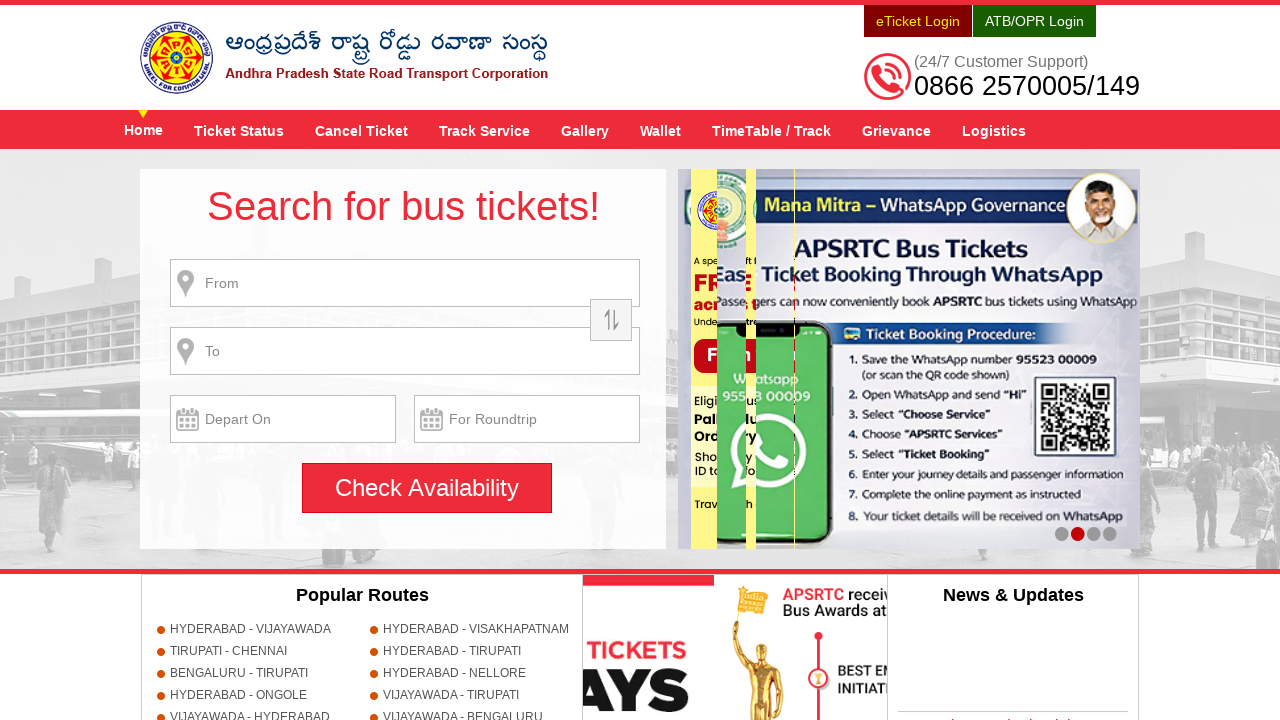

Clicked the search button on APSRTC bus booking website at (427, 488) on #searchBtn
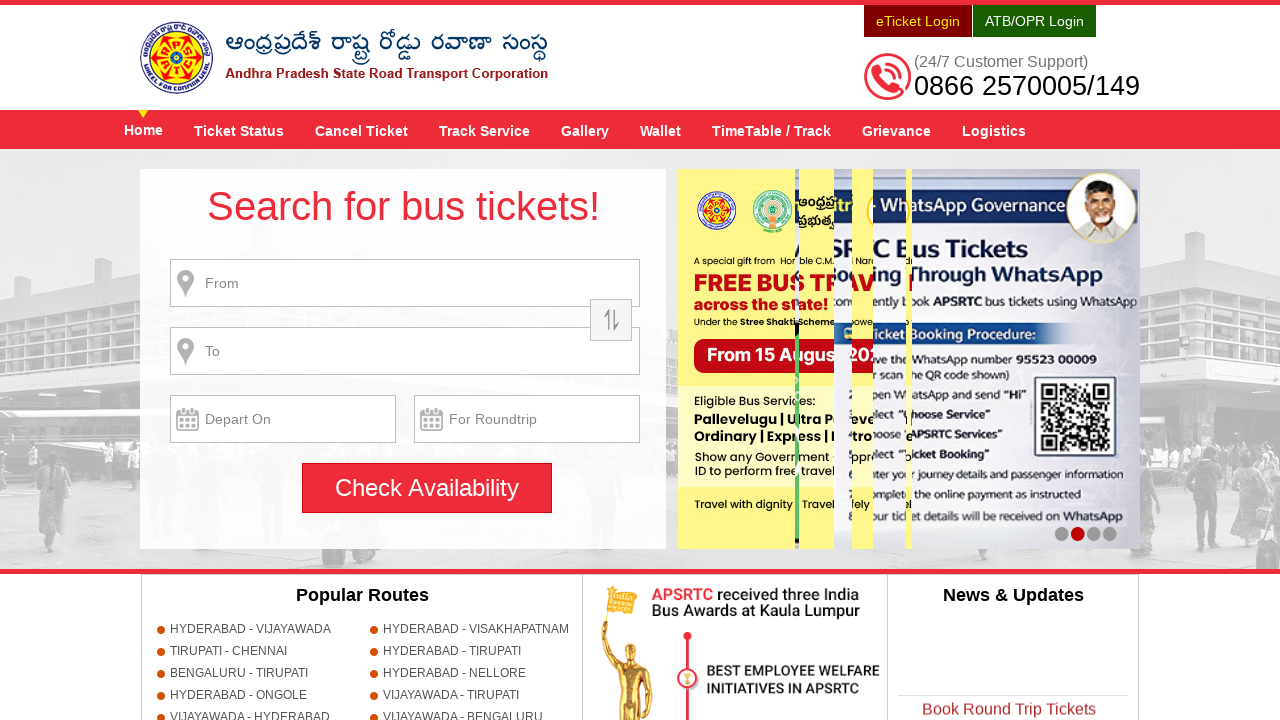

Waited 2 seconds for page response after clicking search
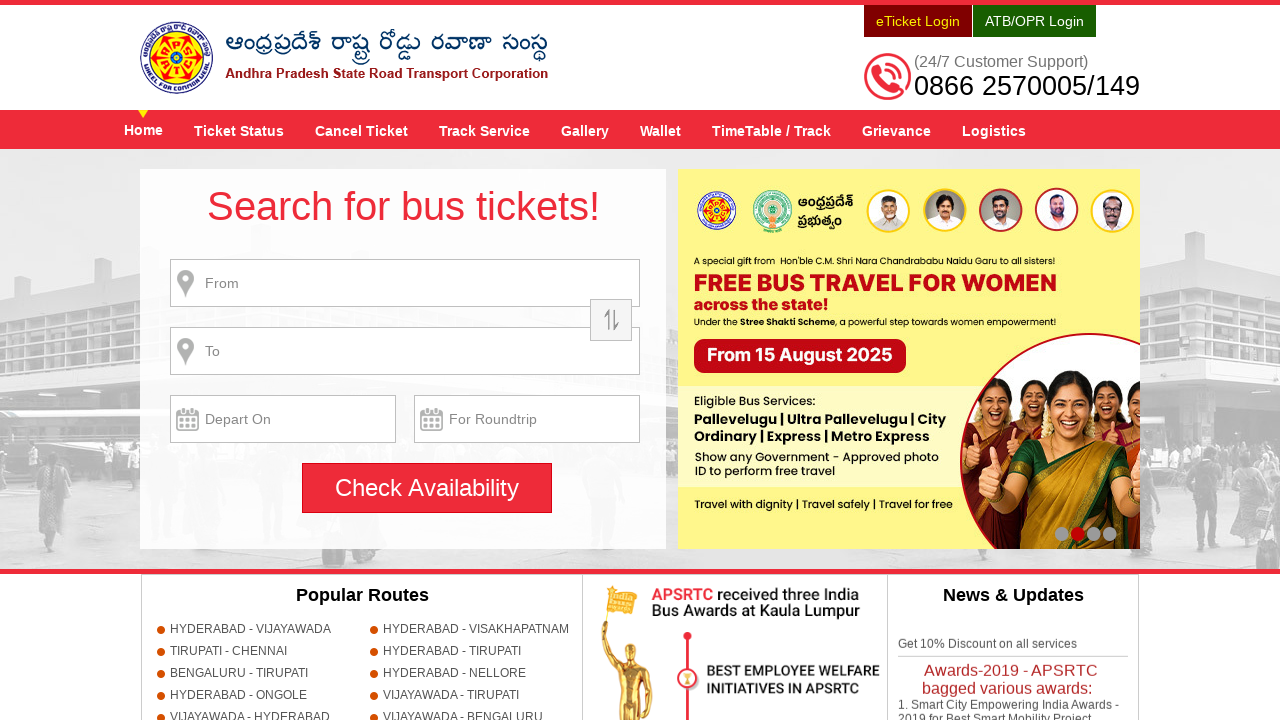

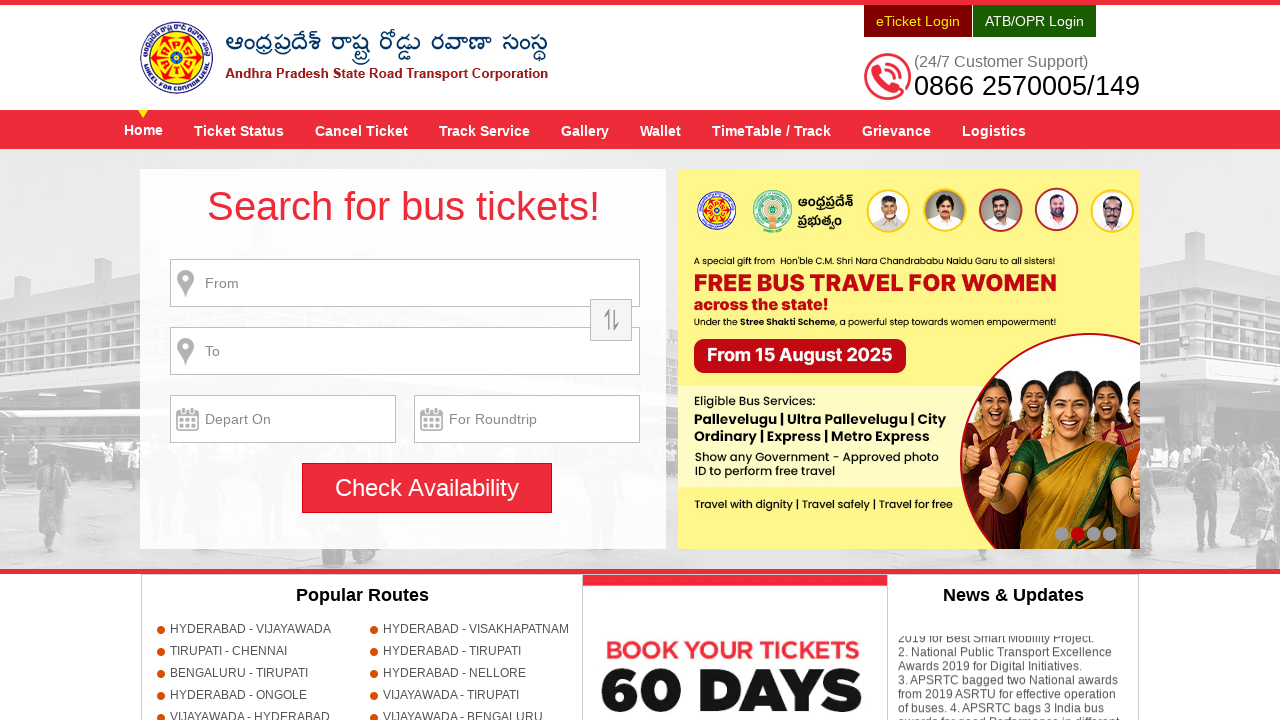